Tests checkbox and radio button interactions on a practice automation page by iterating through checkboxes and selecting a specific radio button option

Starting URL: https://www.rahulshettyacademy.com/AutomationPractice/

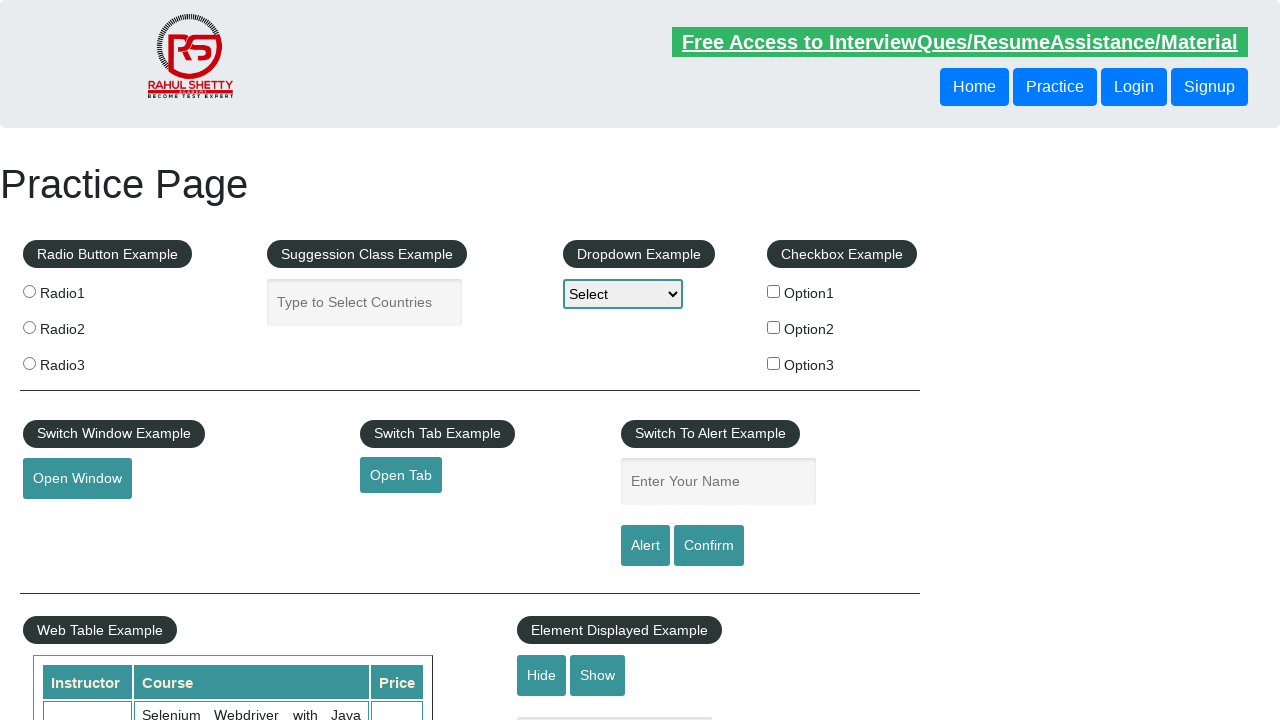

Navigated to automation practice page
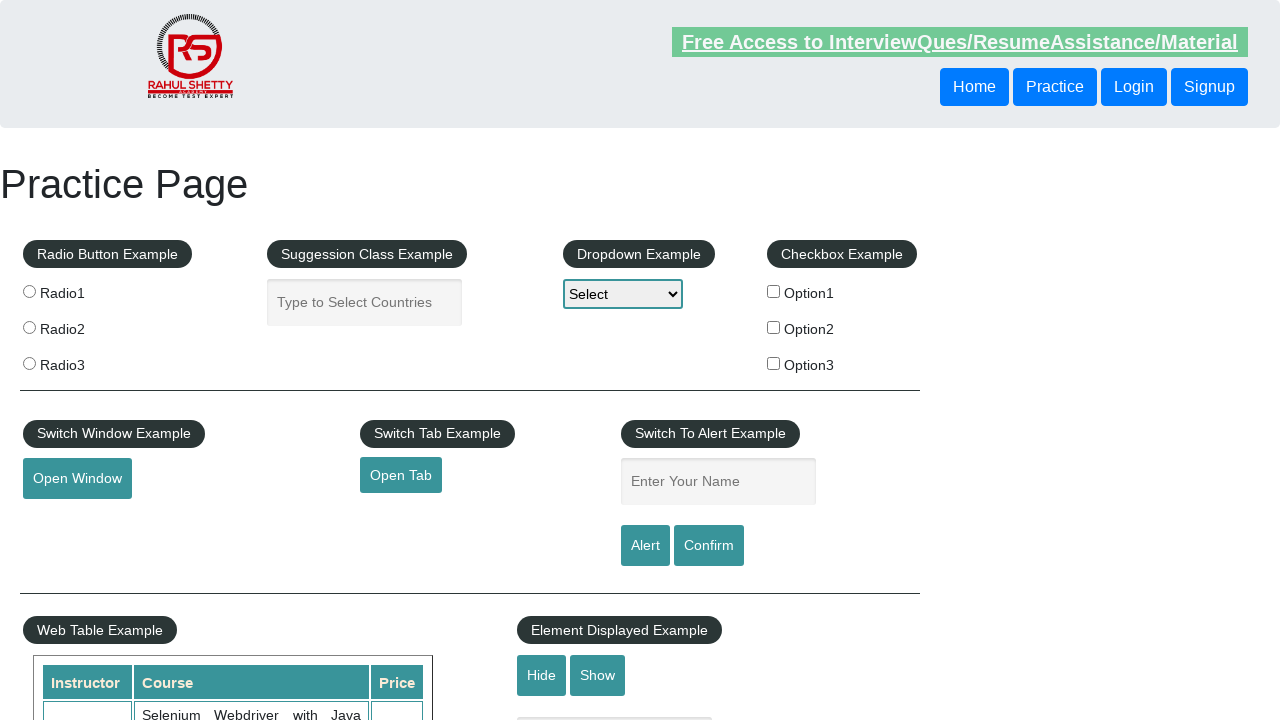

Retrieved all checkbox elements from the page
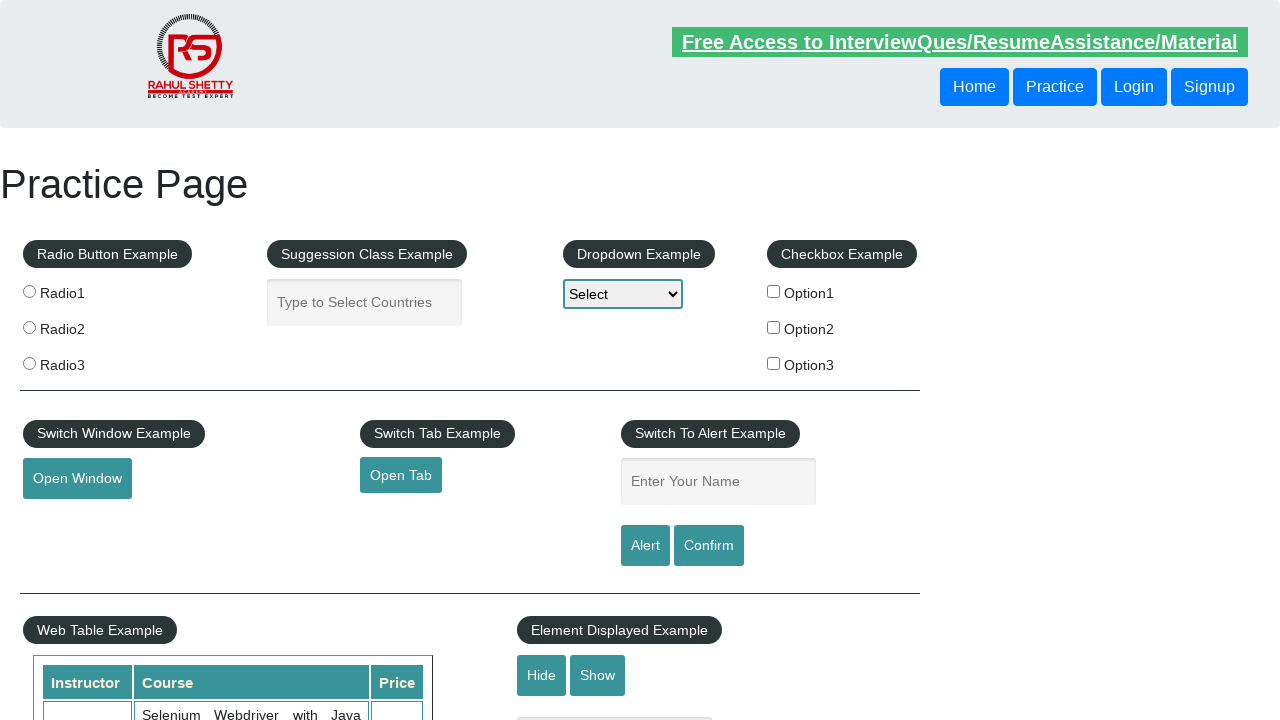

Retrieved checkbox value attribute: option1
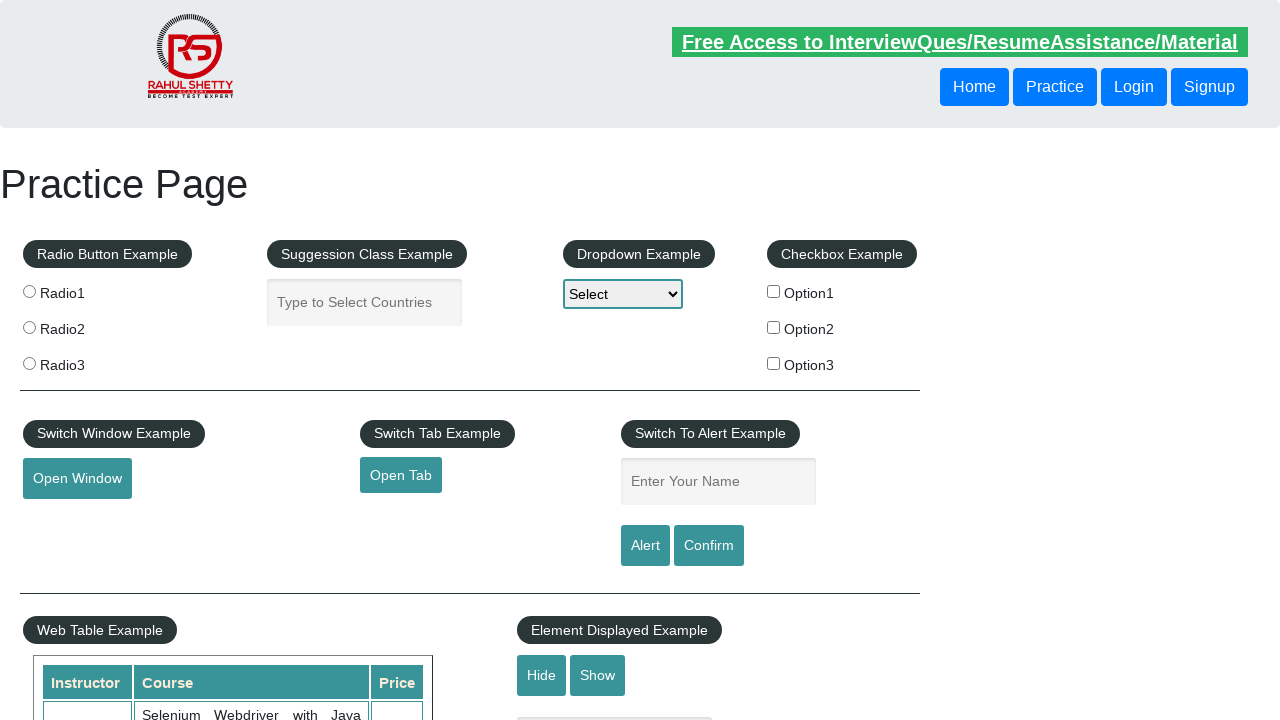

Retrieved checkbox value attribute: option2
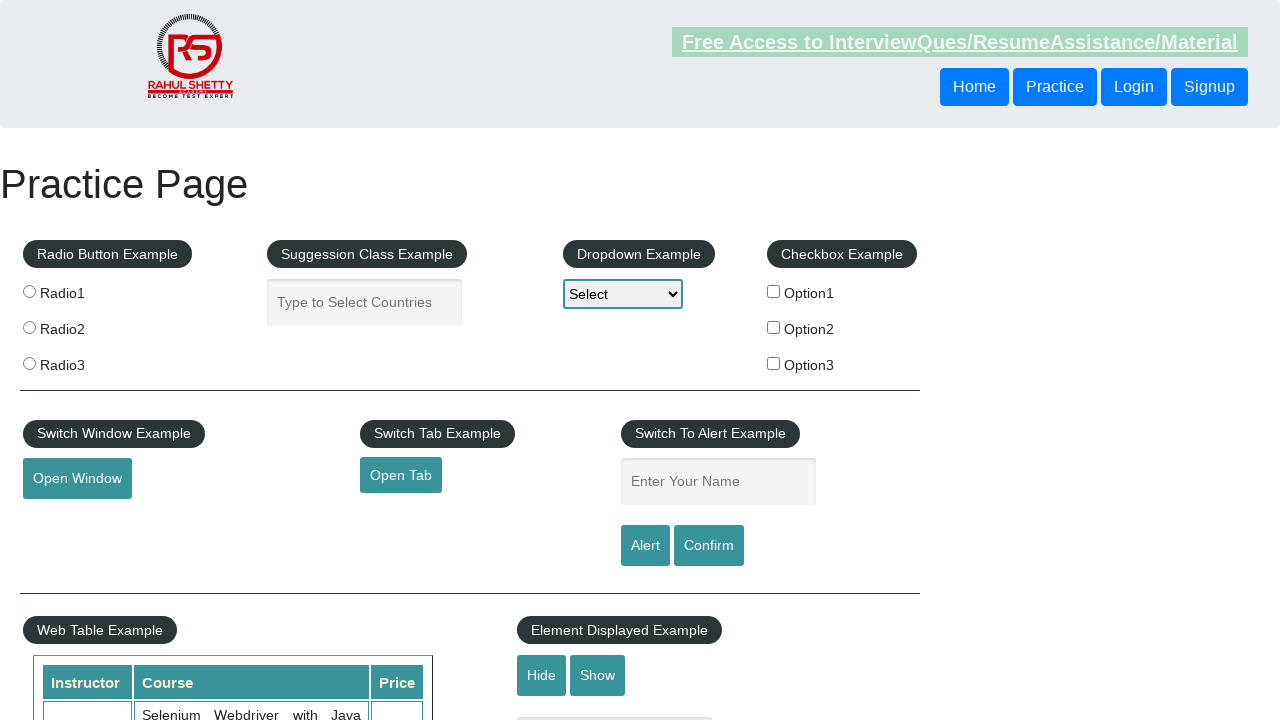

Clicked checkbox with value 'option2' at (774, 327) on input[type='checkbox'] >> nth=1
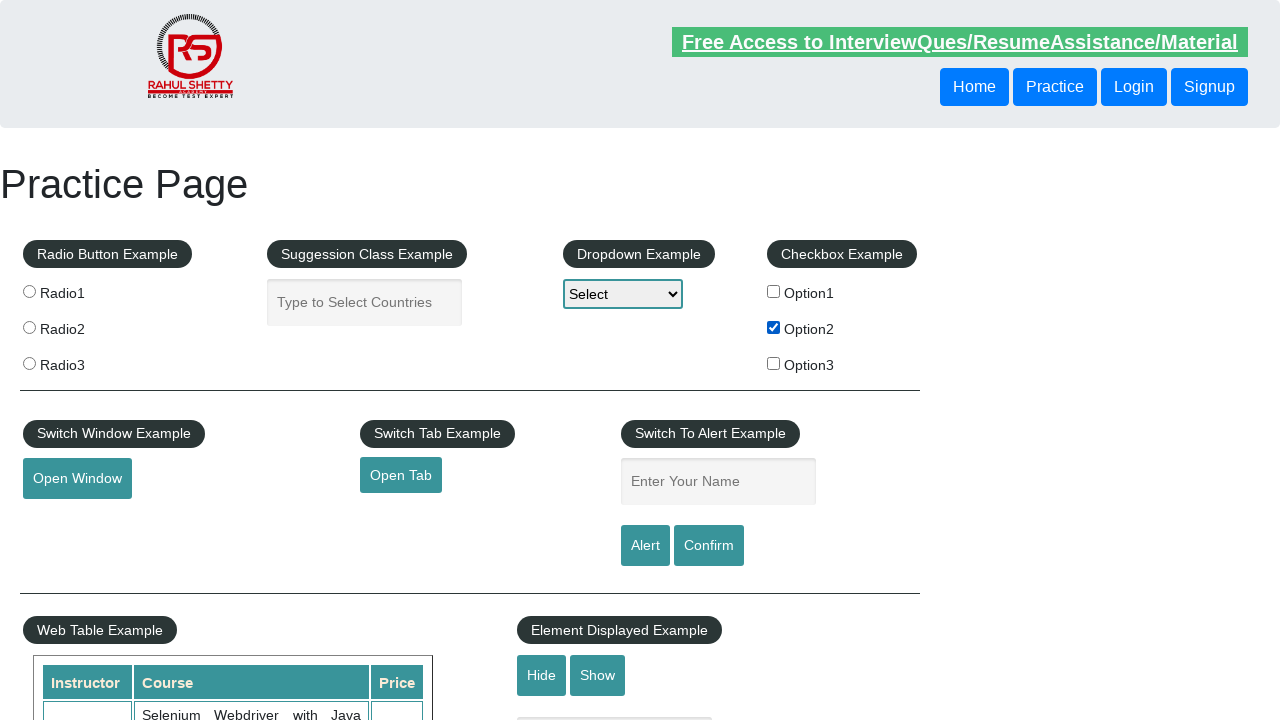

Verified checkbox 'option2' is checked
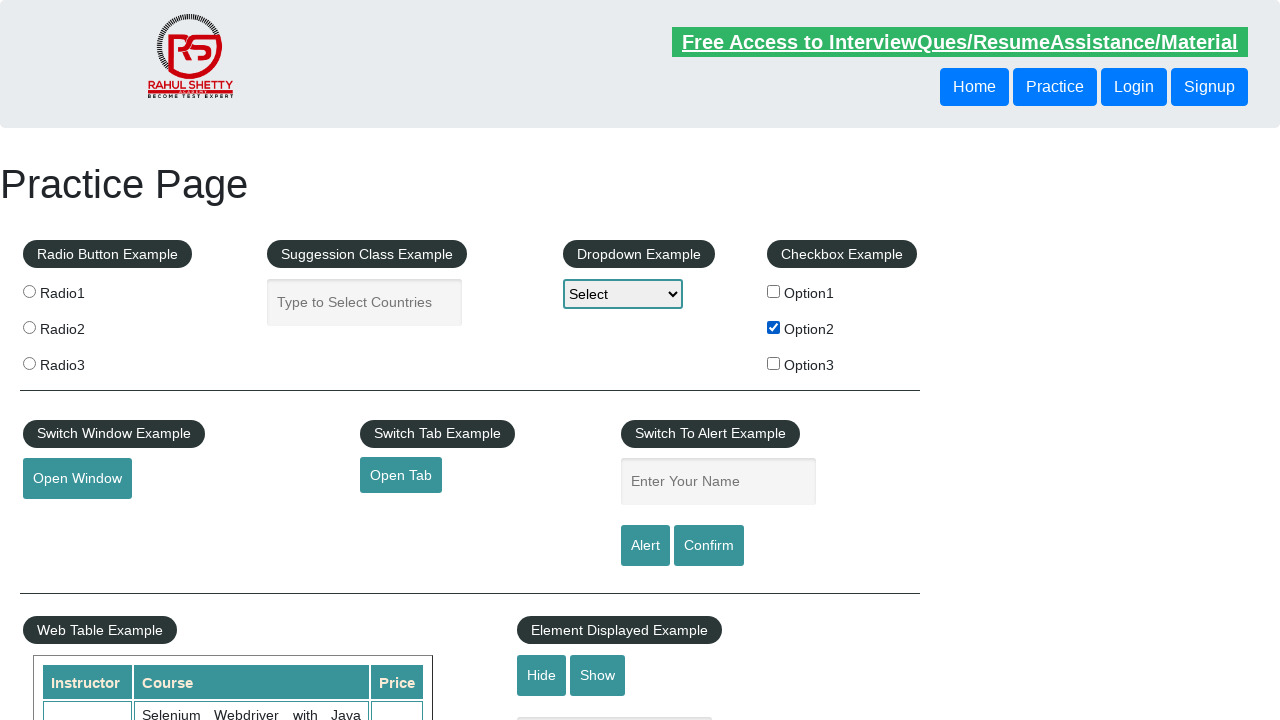

Retrieved checkbox value attribute: option3
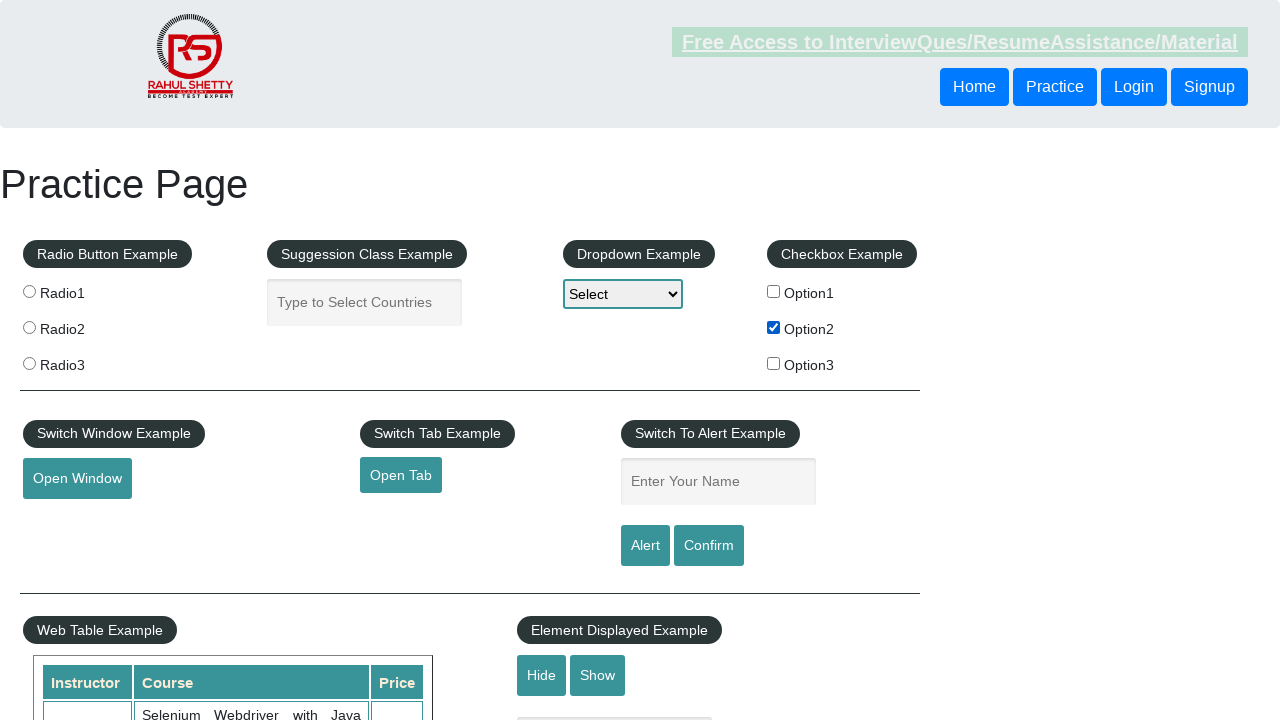

Retrieved all radio button elements from the page
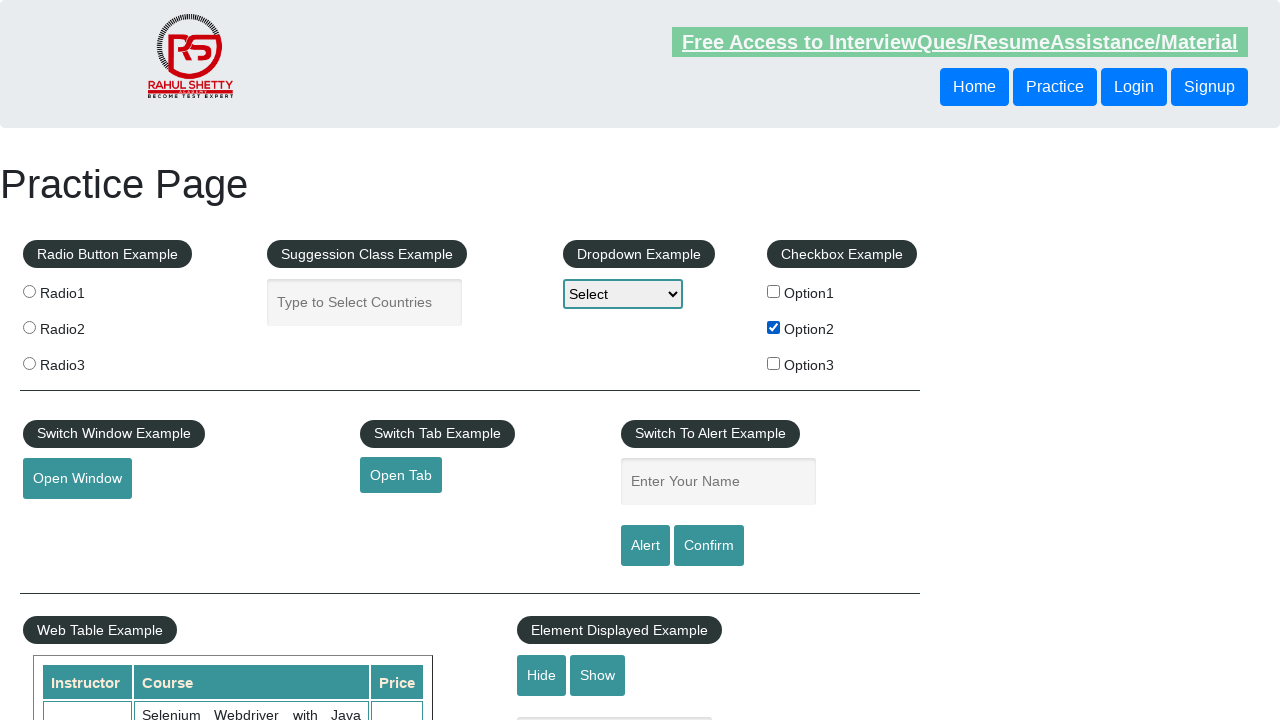

Clicked the third radio button (index 2) at (29, 363) on input[name='radioButton'] >> nth=2
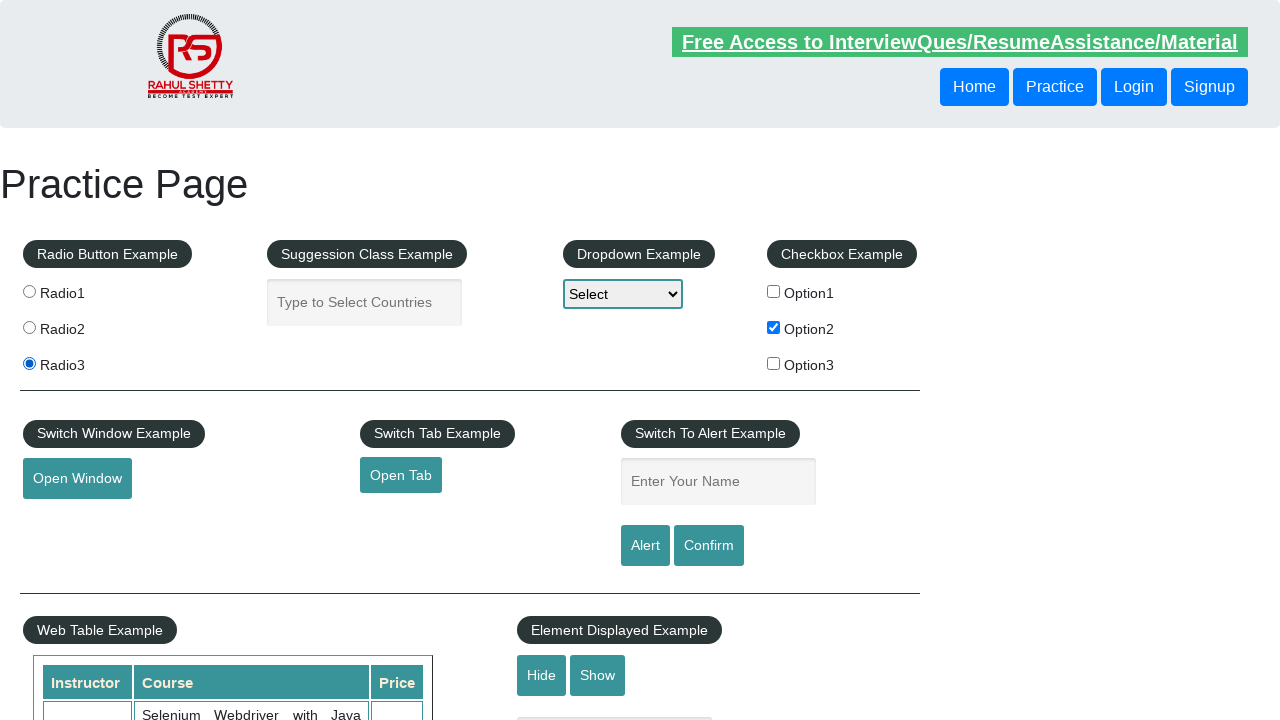

Verified the third radio button is checked
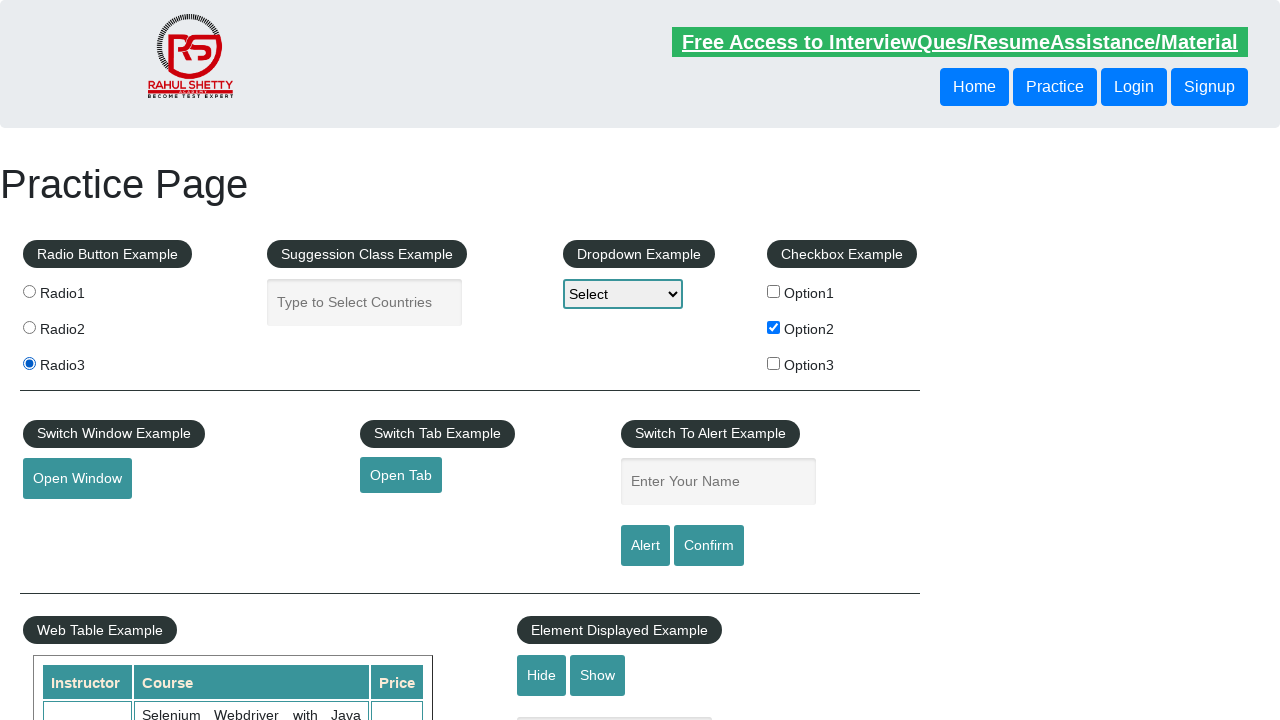

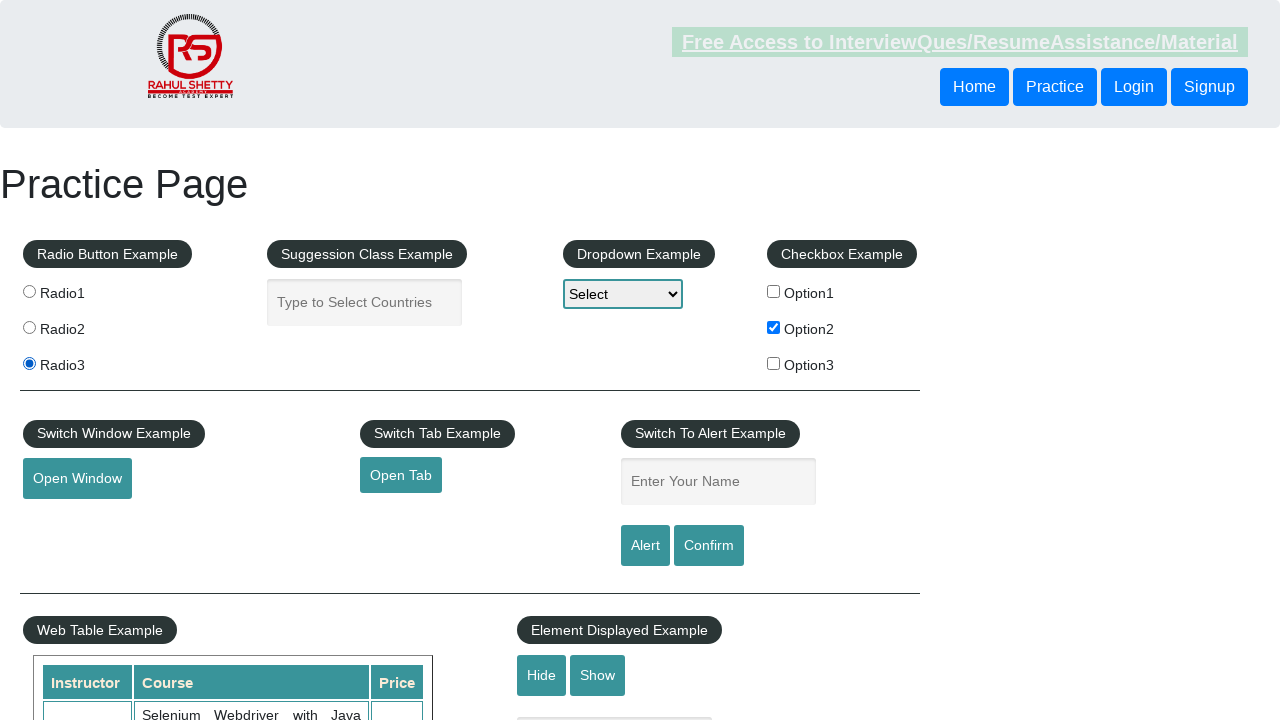